Tests checkbox functionality by selecting Option 2 and Option 3, then verifying the result message displays correctly

Starting URL: https://kristinek.github.io/site/examples/actions

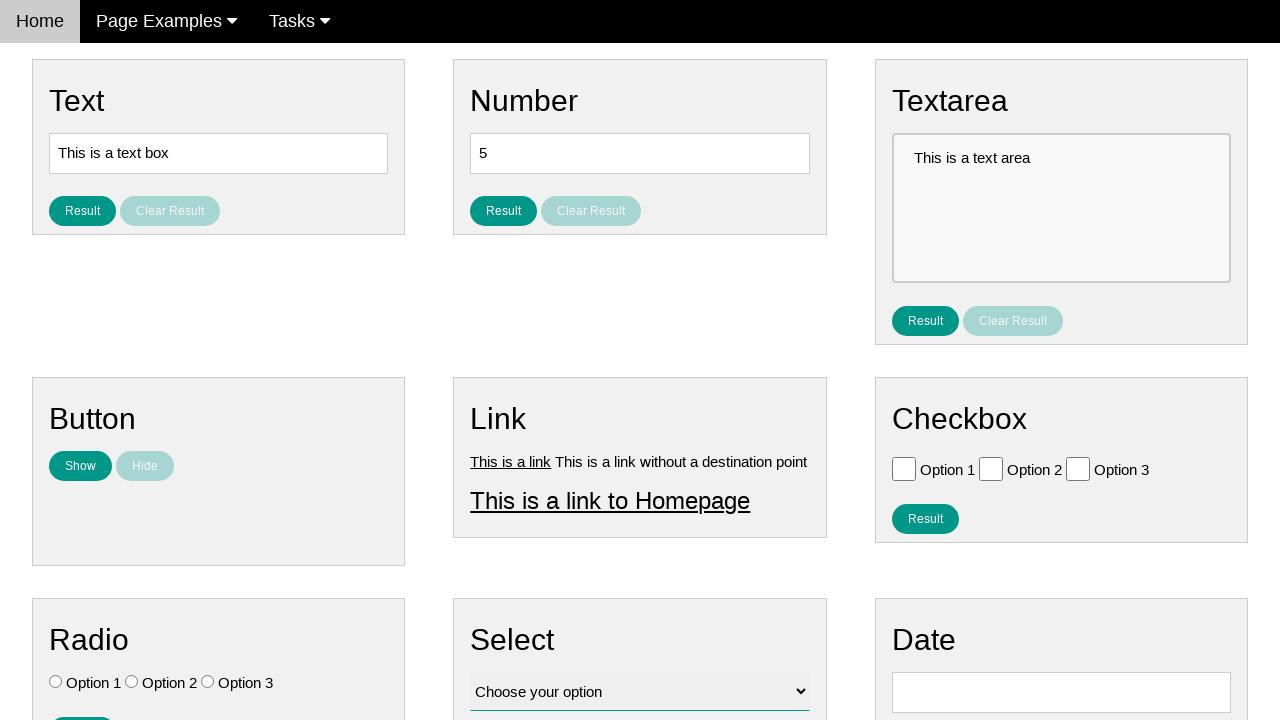

Clicked Option 2 checkbox at (991, 468) on .w3-check[value='Option 2'][type='checkbox']
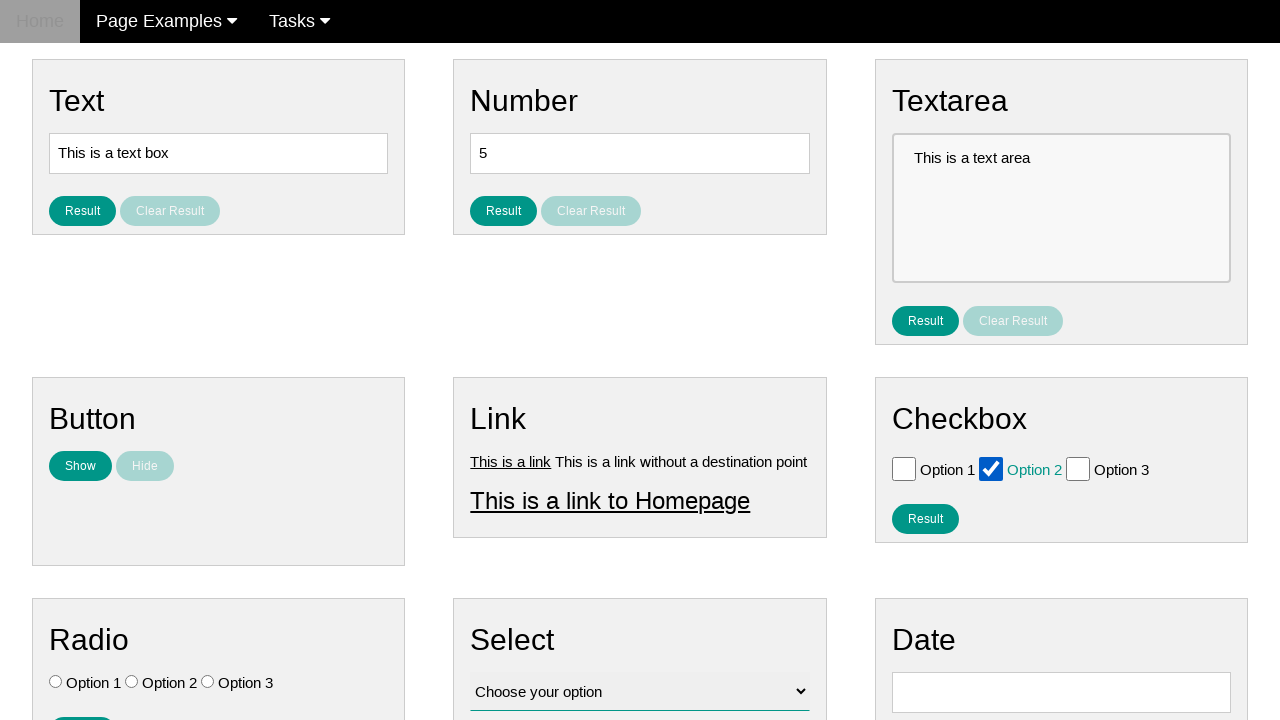

Clicked Option 3 checkbox at (1078, 468) on .w3-check[value='Option 3'][type='checkbox']
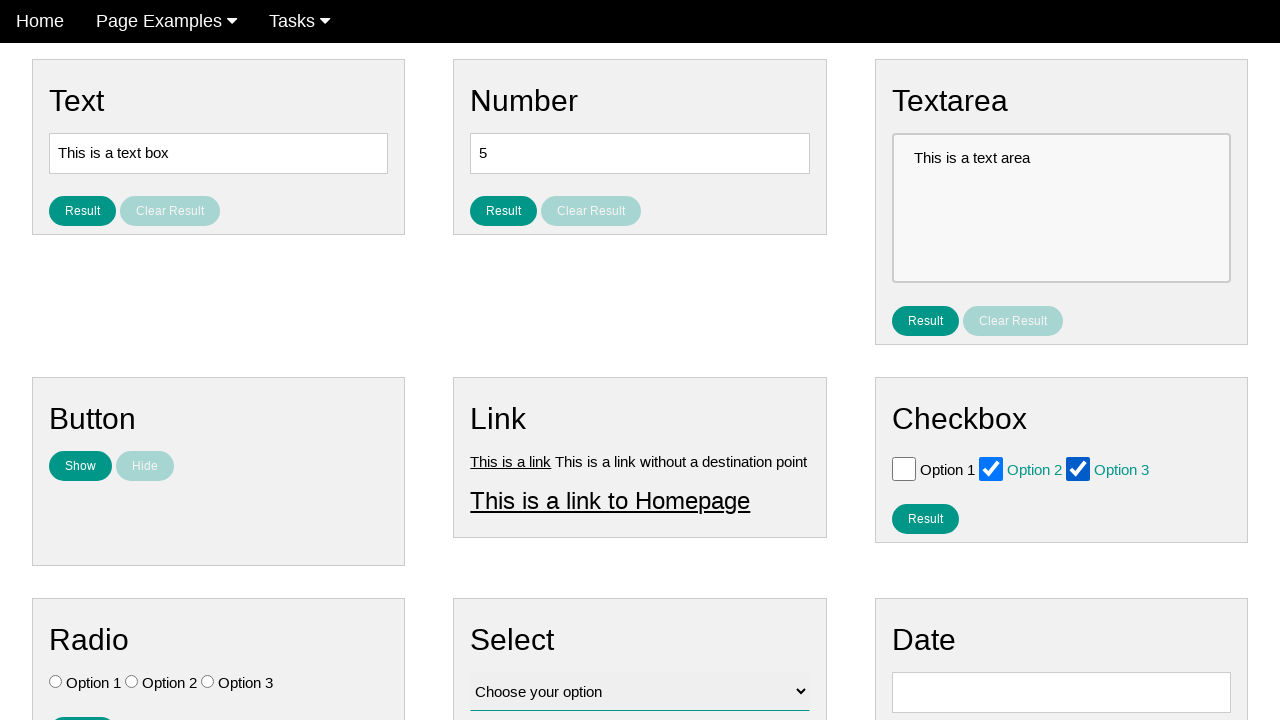

Clicked Result button at (925, 518) on #result_button_checkbox
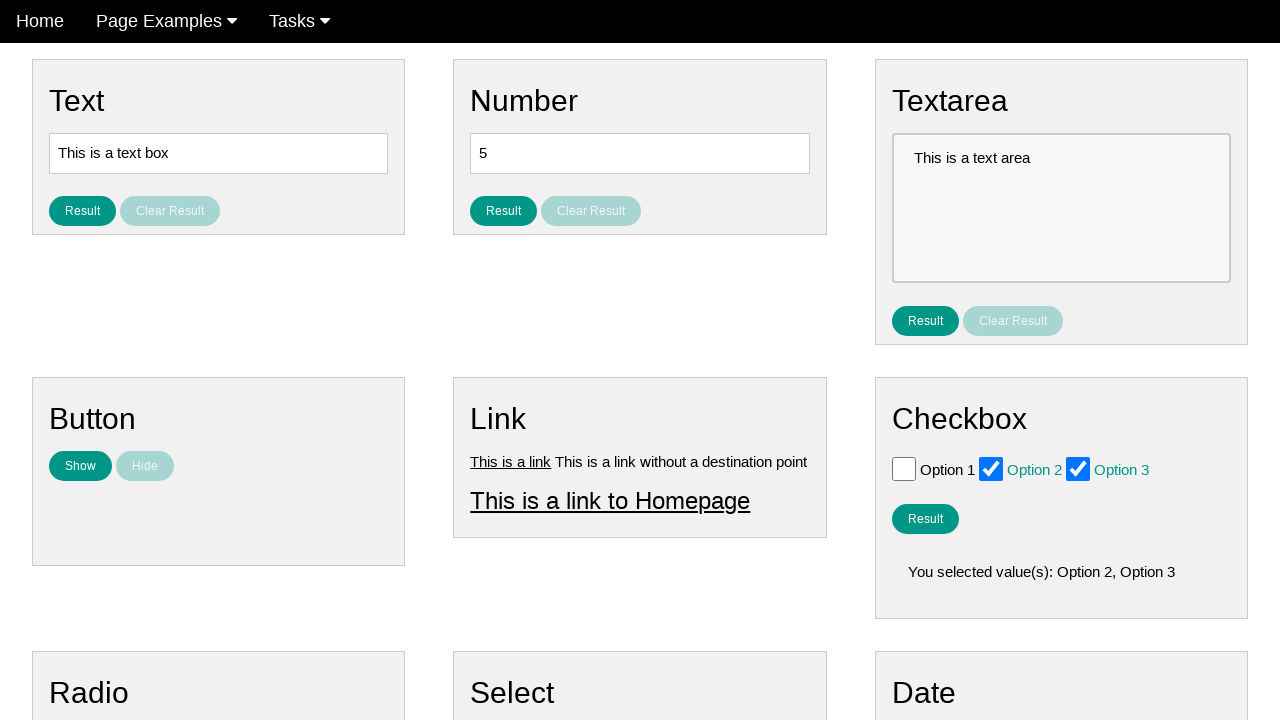

Verified result message displays 'You selected value(s): Option 2, Option 3'
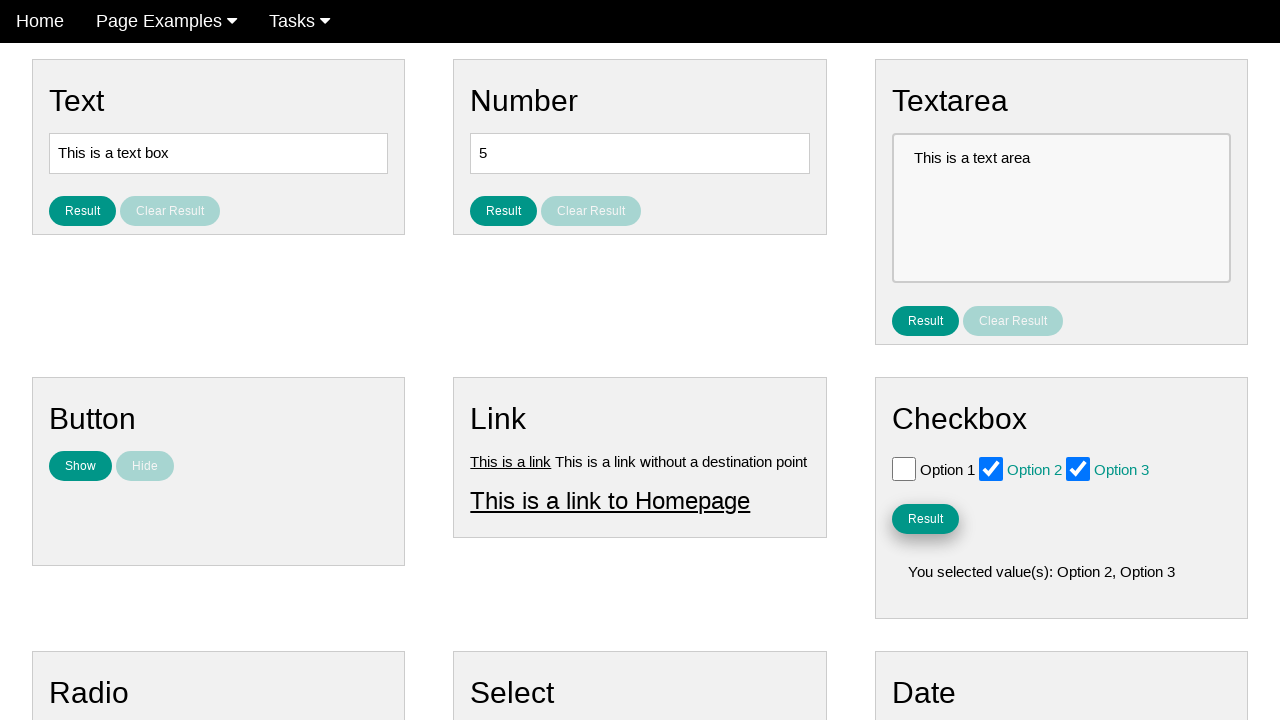

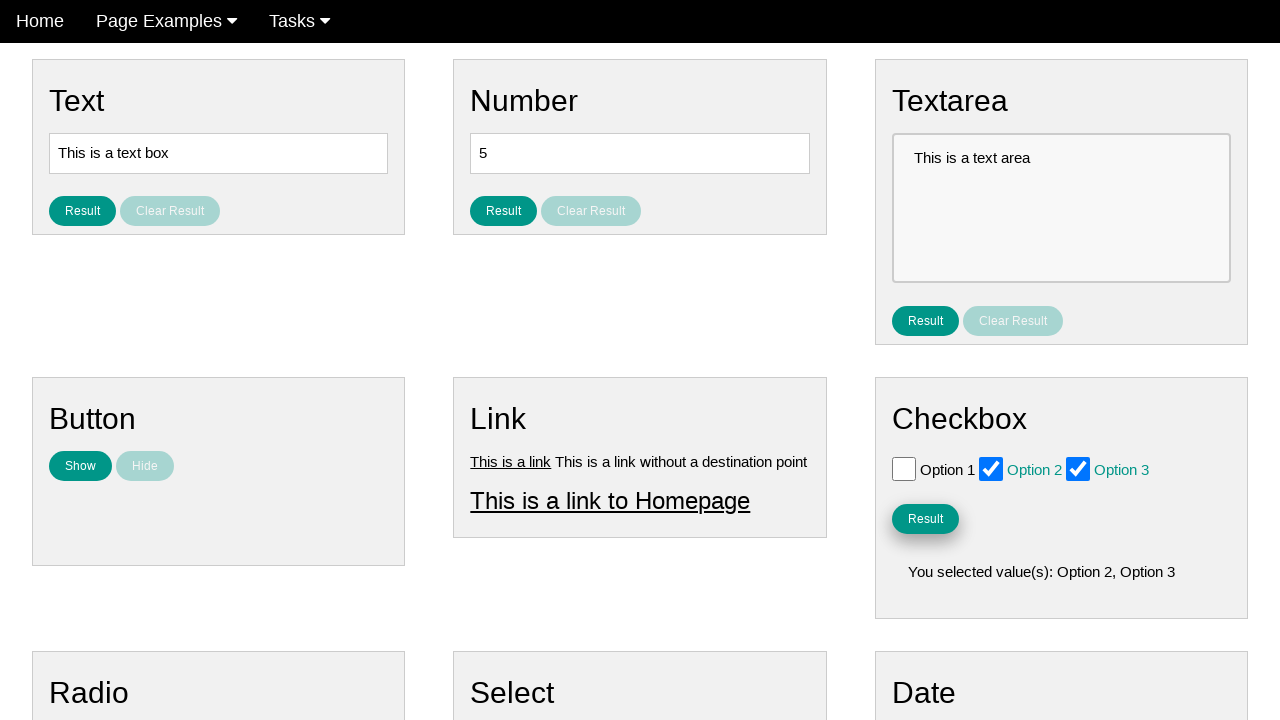